Verifies that payment system logos are displayed on the MTS homepage by checking for 5 logo images in the payment partners section.

Starting URL: https://www.mts.by/

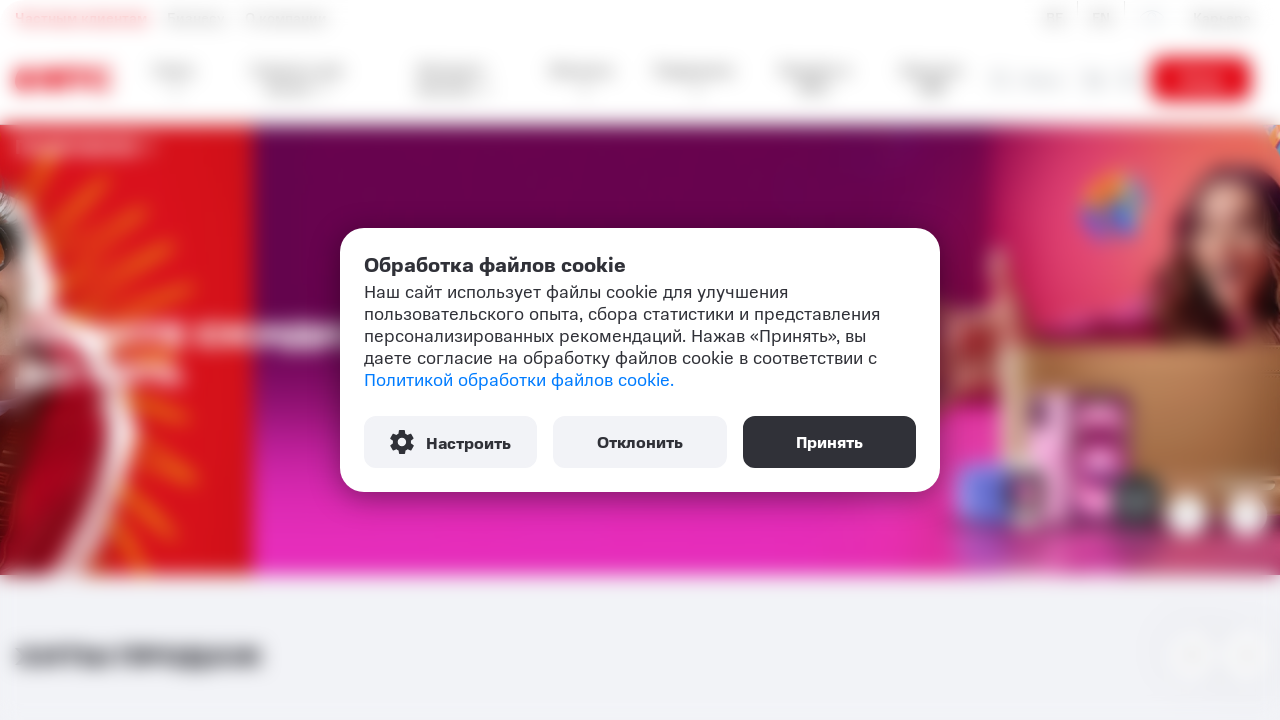

Payment partner logos section loaded and first logo became visible
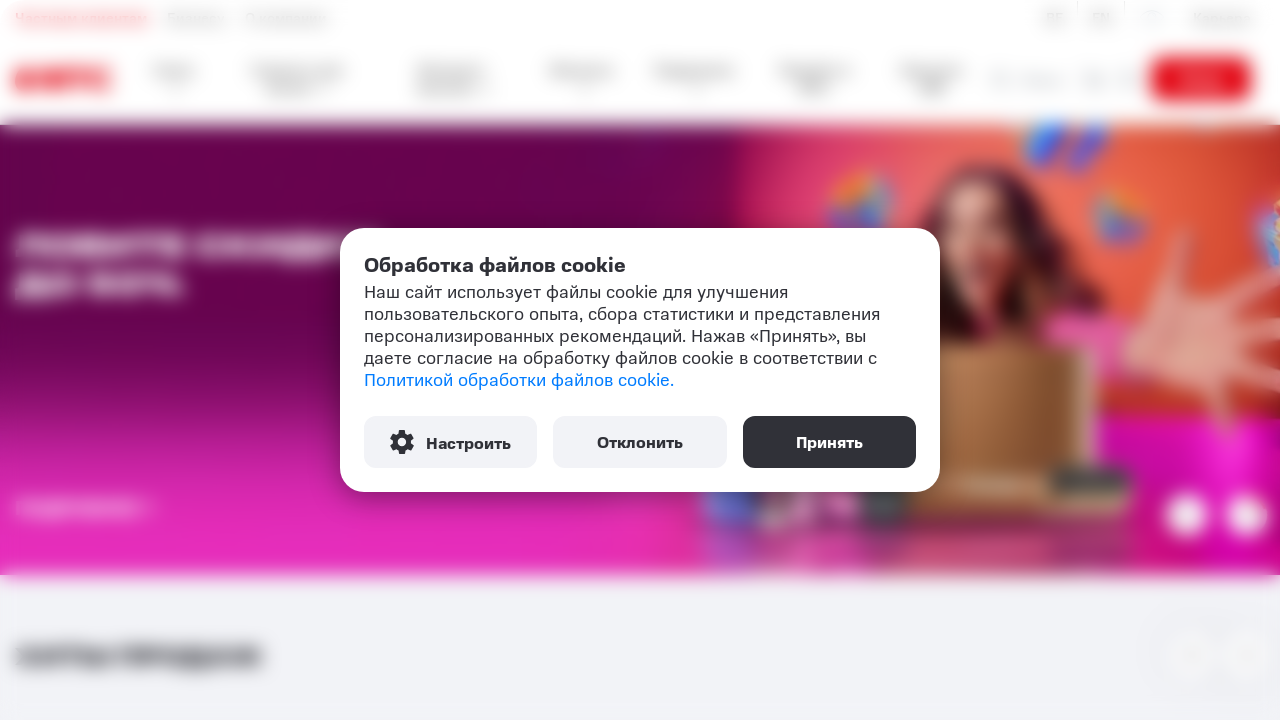

Verified that exactly 5 payment system logos are present
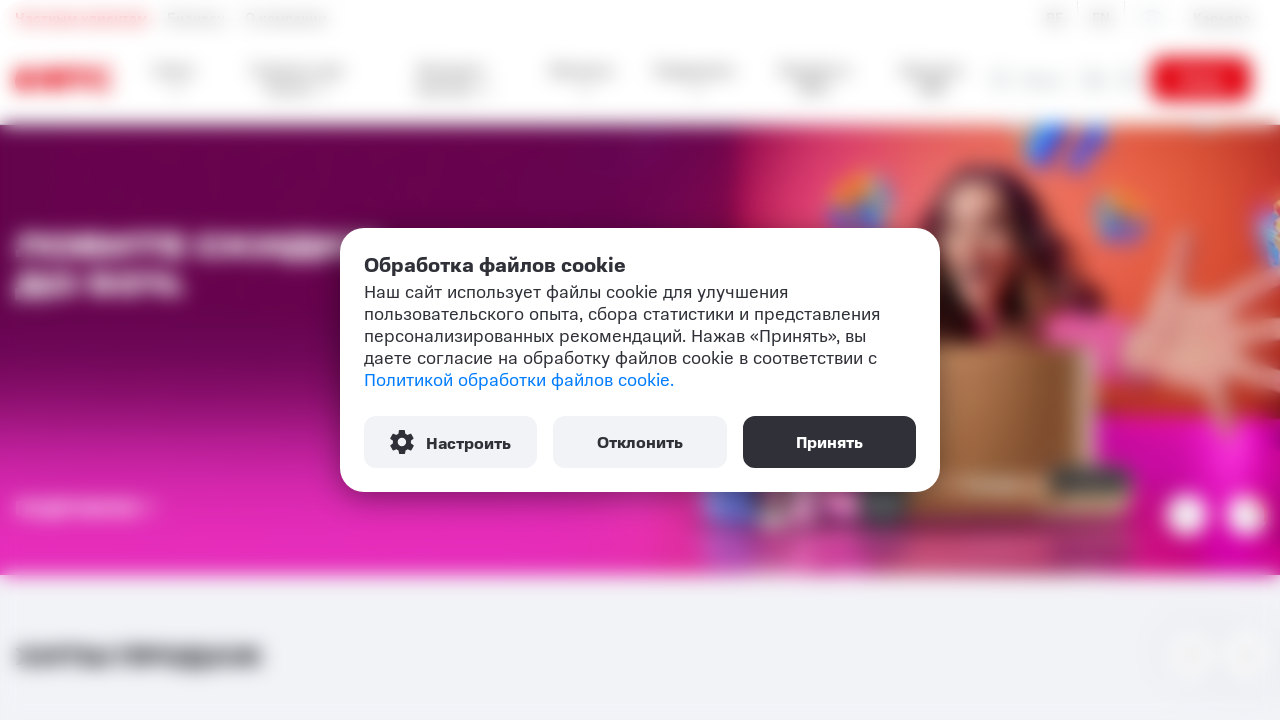

Verified that payment logo 1 is visible
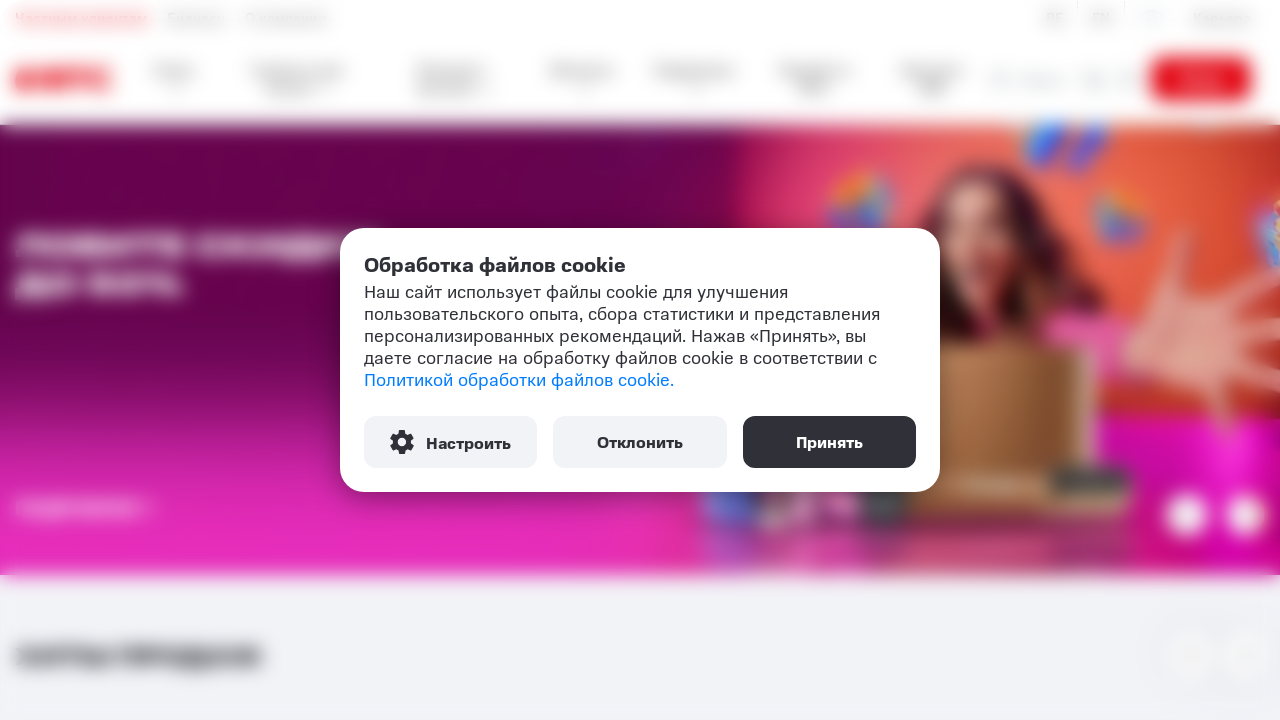

Verified that payment logo 2 is visible
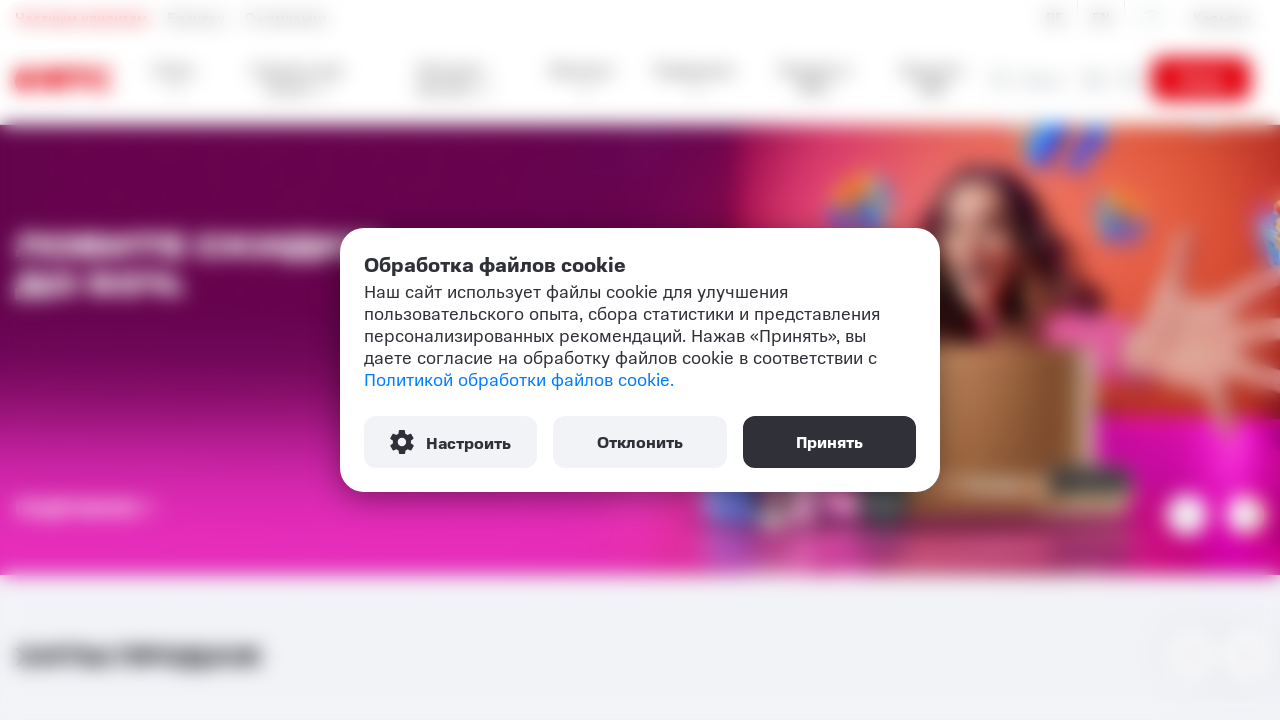

Verified that payment logo 3 is visible
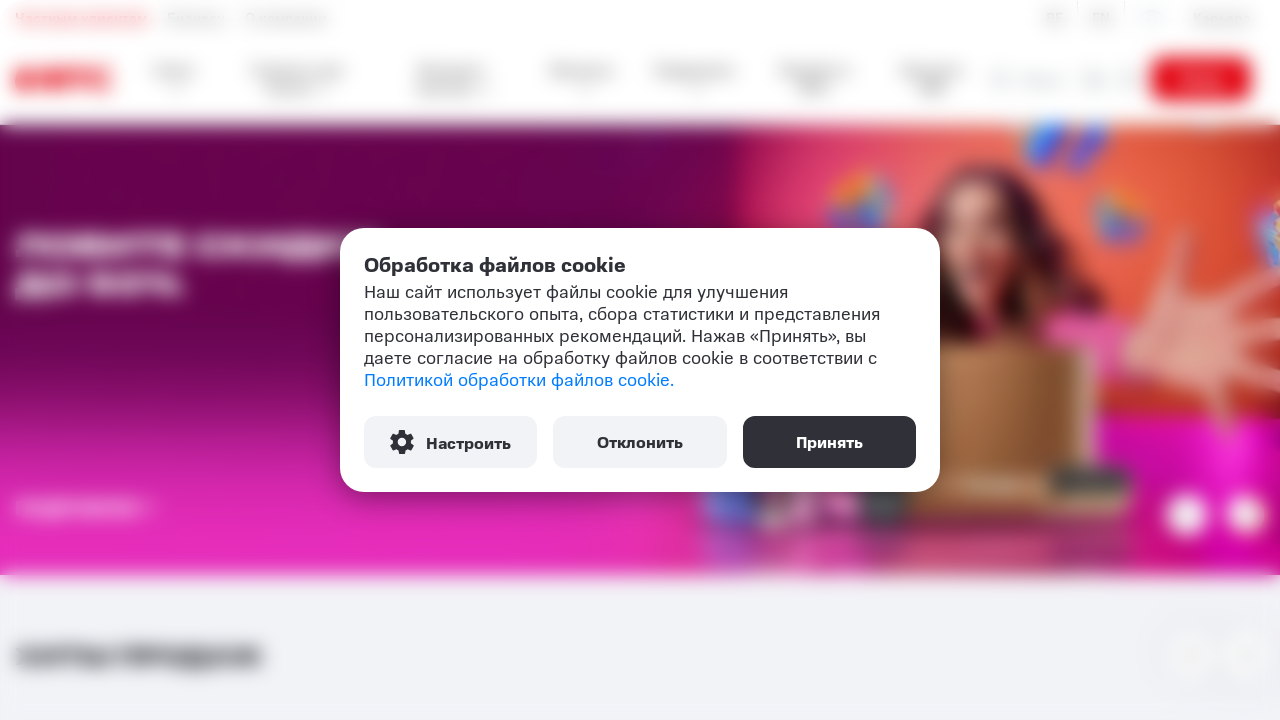

Verified that payment logo 4 is visible
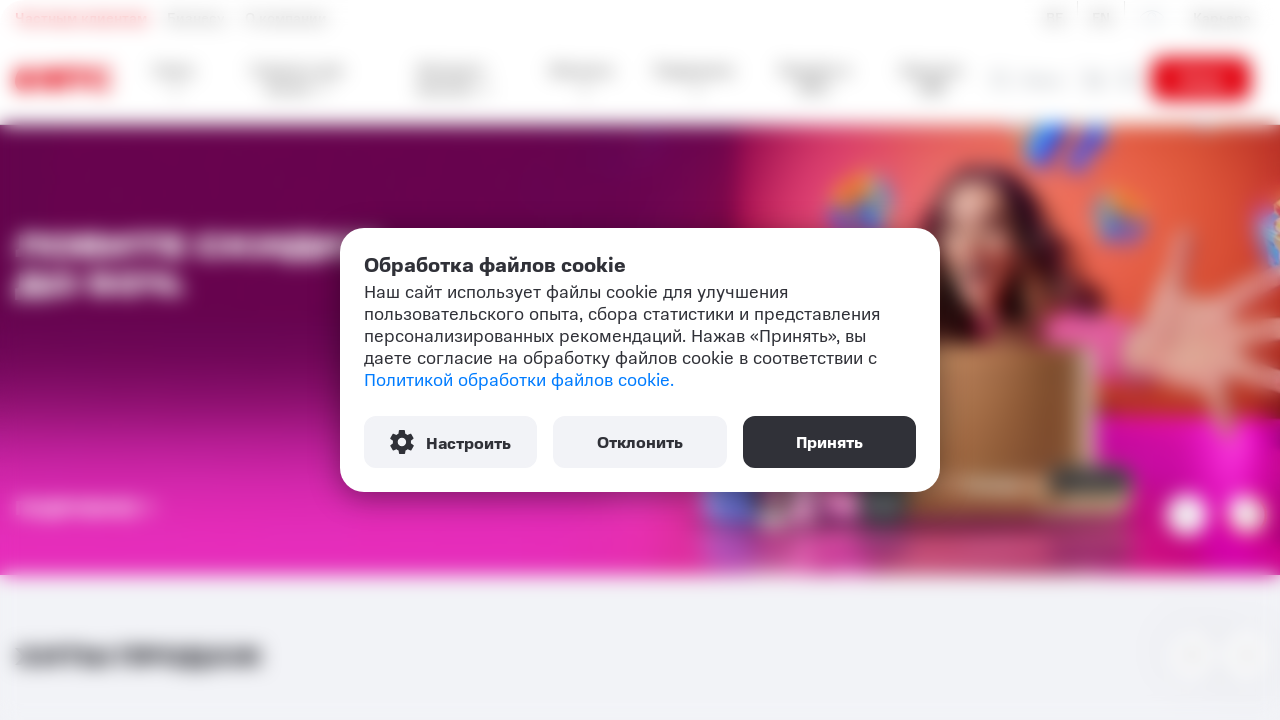

Verified that payment logo 5 is visible
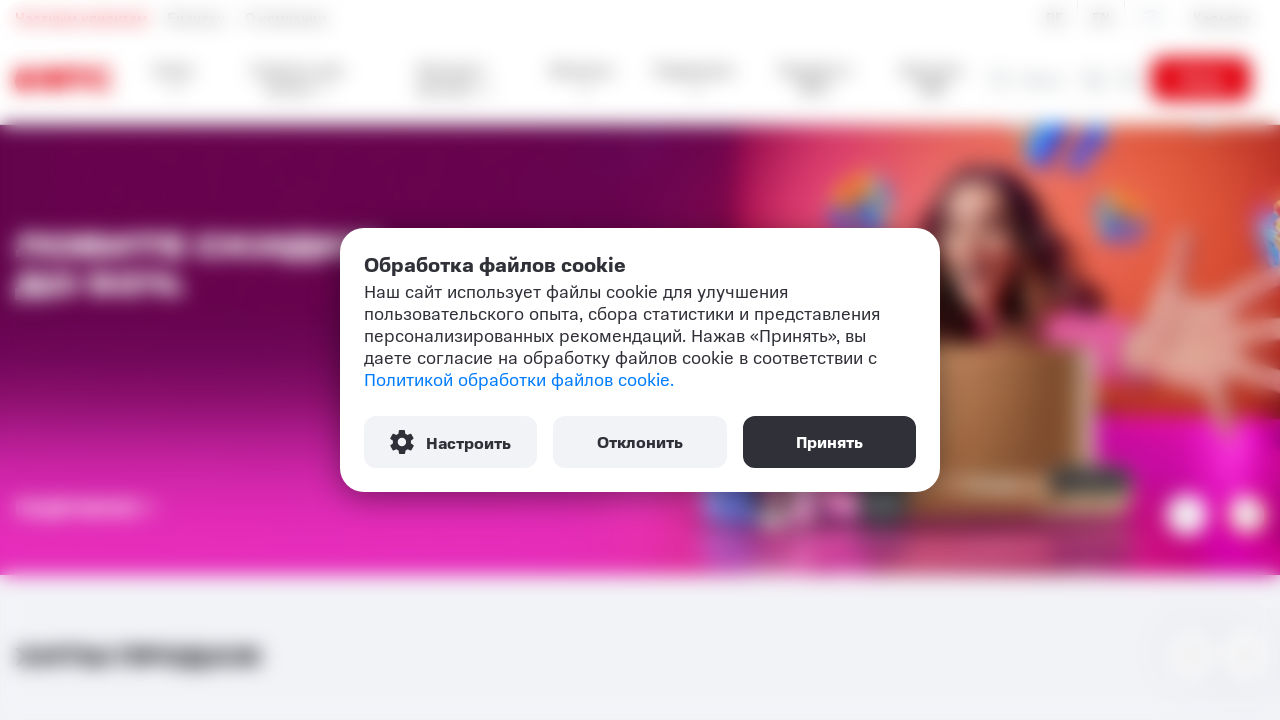

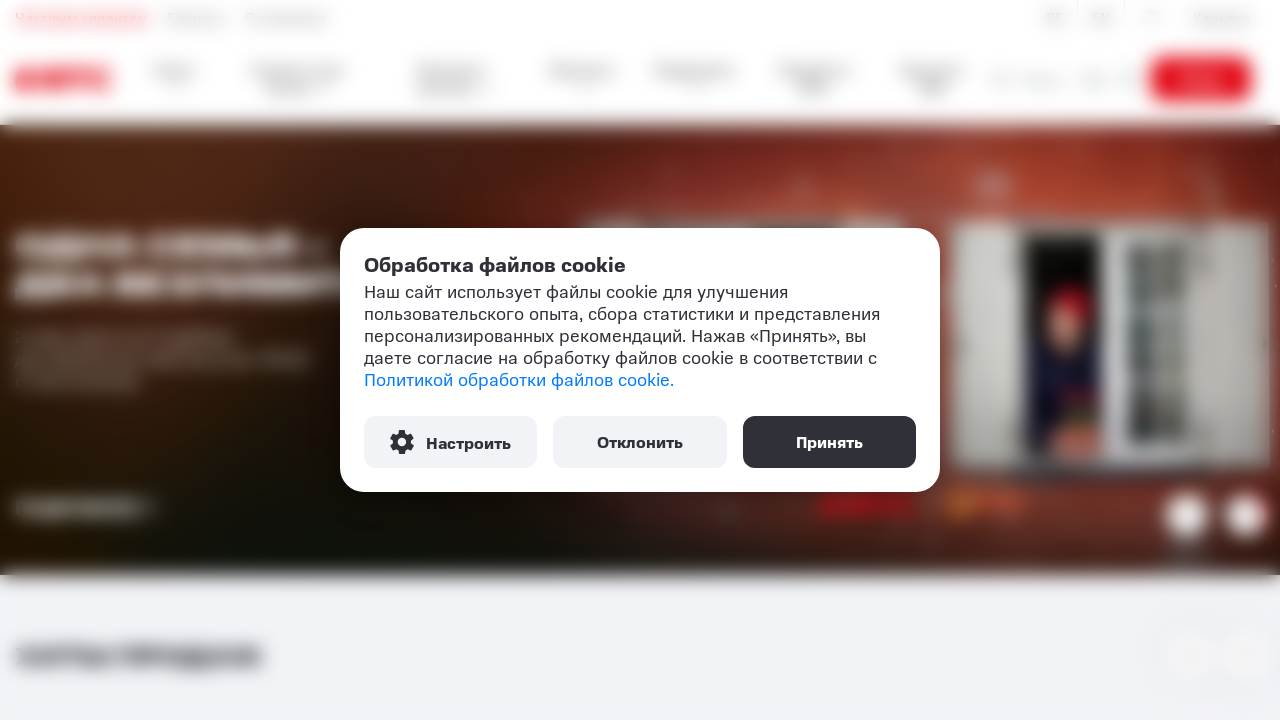